Tests explicit wait for visibility of element by waiting for dynamic text to become visible and verifying content

Starting URL: https://kristinek.github.io/site/examples/sync

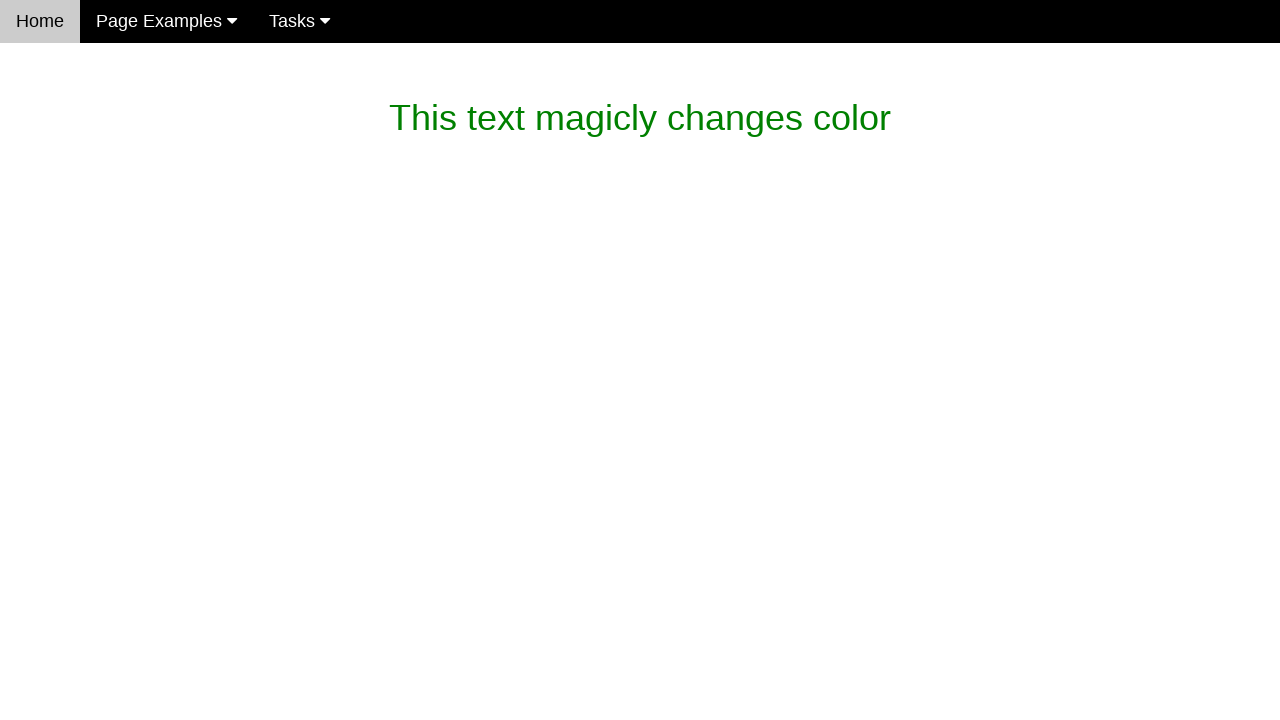

Waited for dynamic text 'dev magic' to become visible
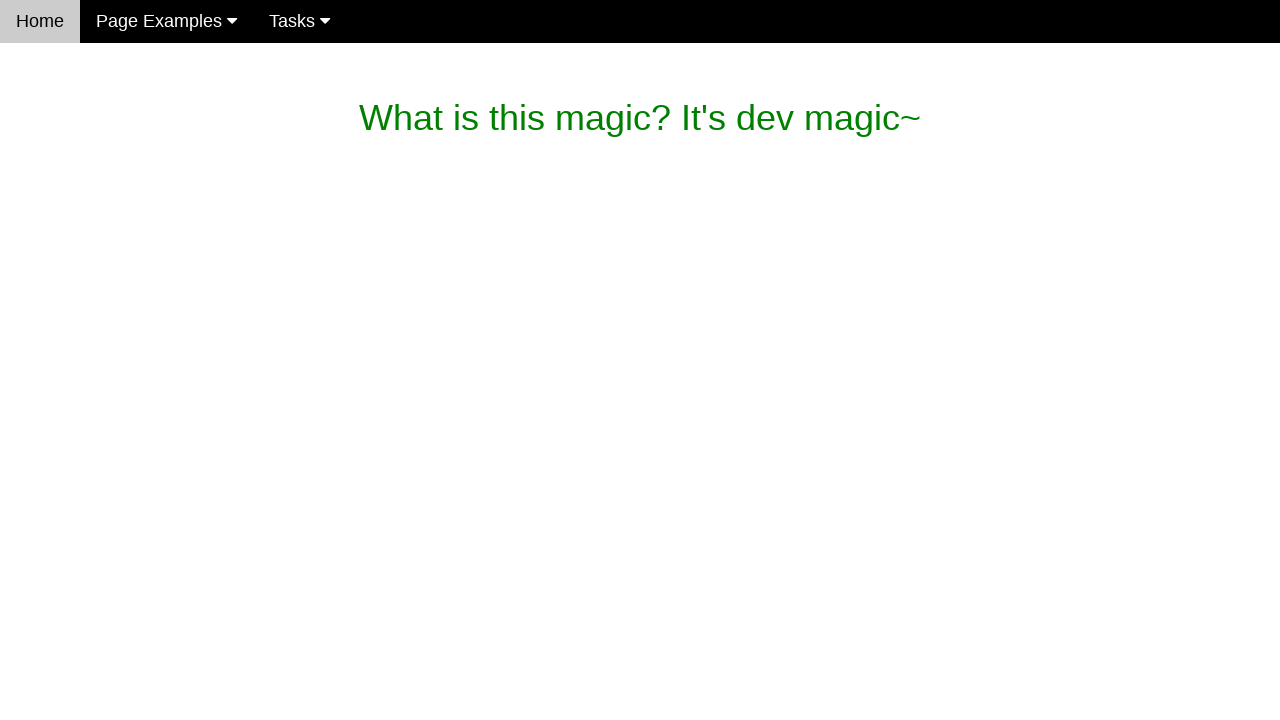

Verified paragraph text content matches expected 'What is this magic? It's dev magic~'
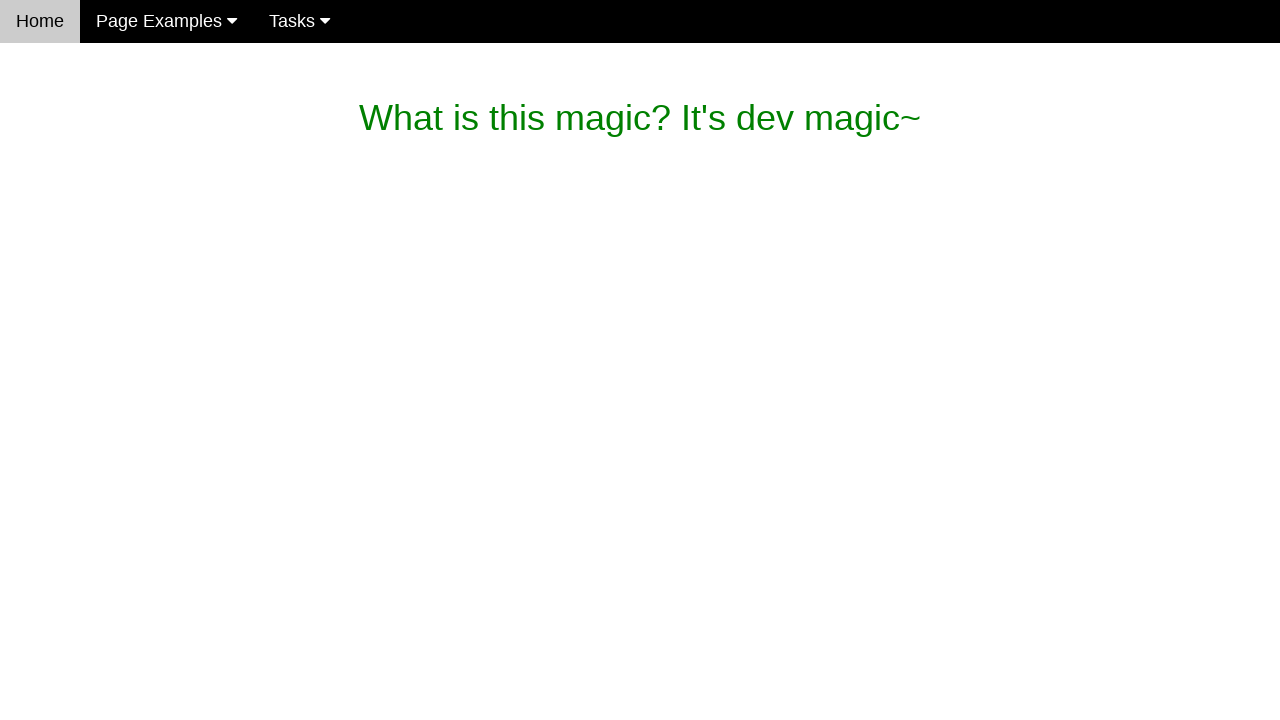

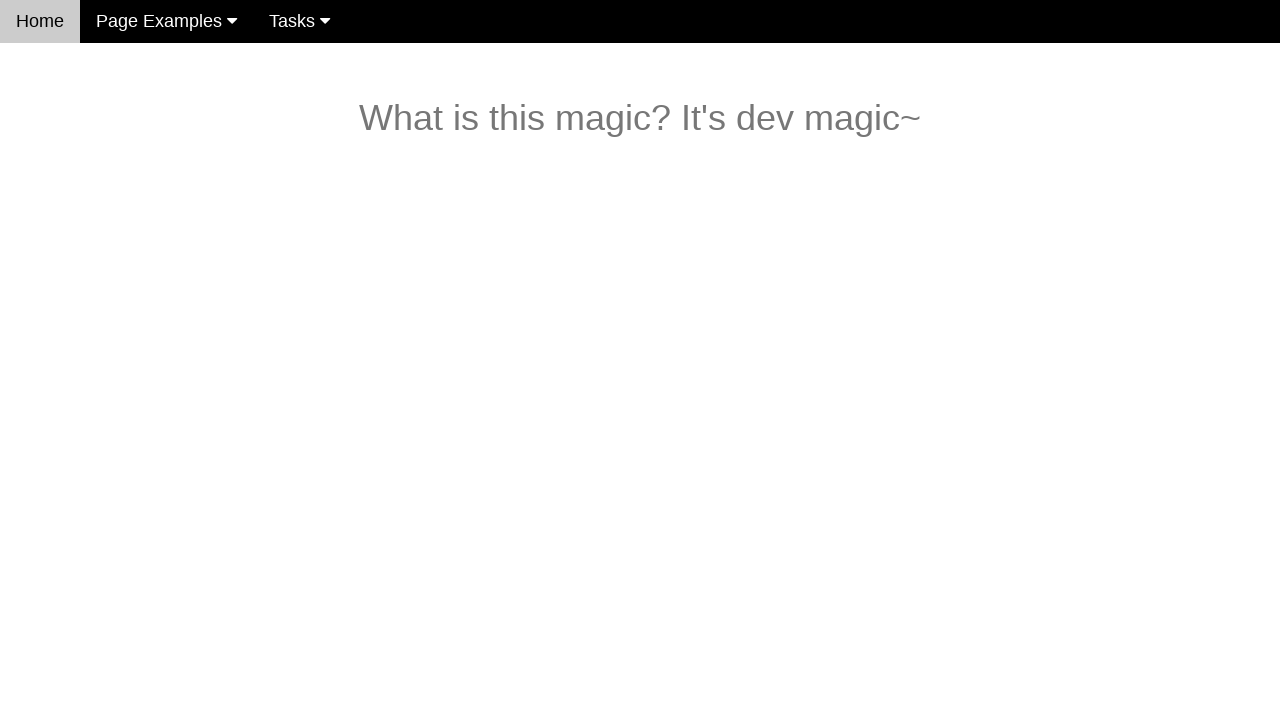